Tests jQuery UI datepicker functionality by selecting a specific date from the calendar widget, navigating months as needed

Starting URL: https://jqueryui.com/datepicker/

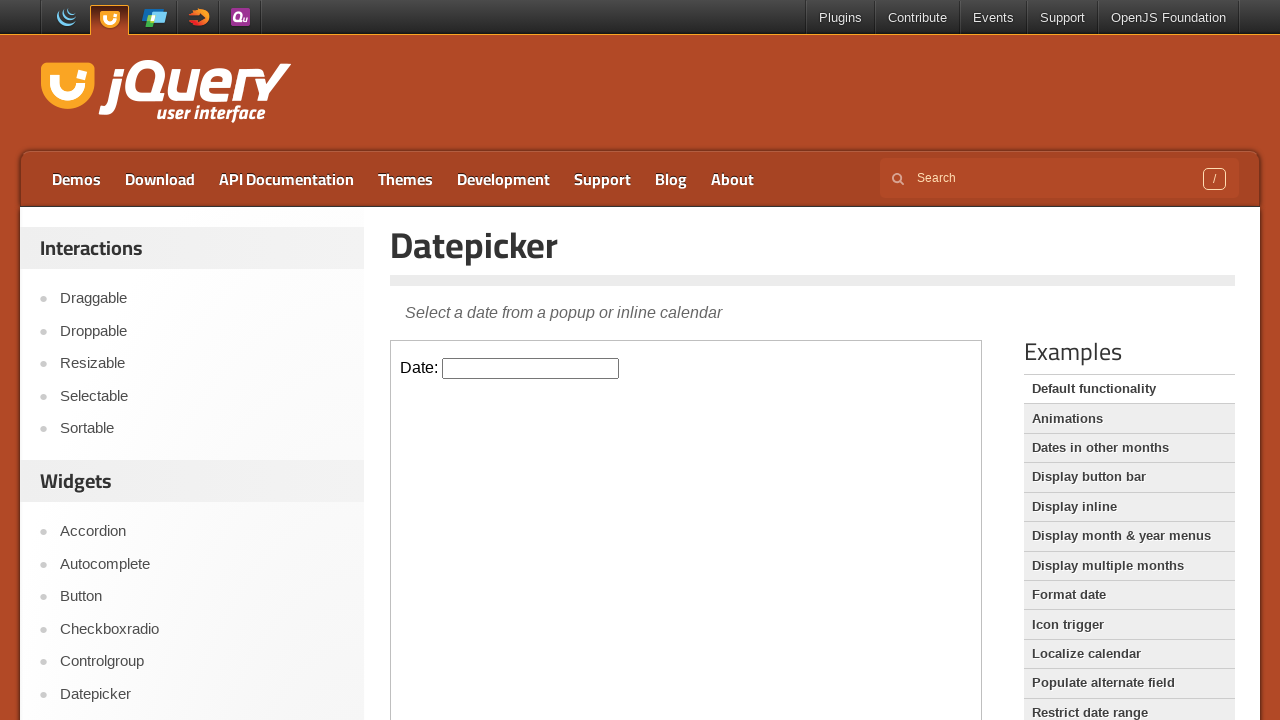

Located the demo iframe containing the datepicker
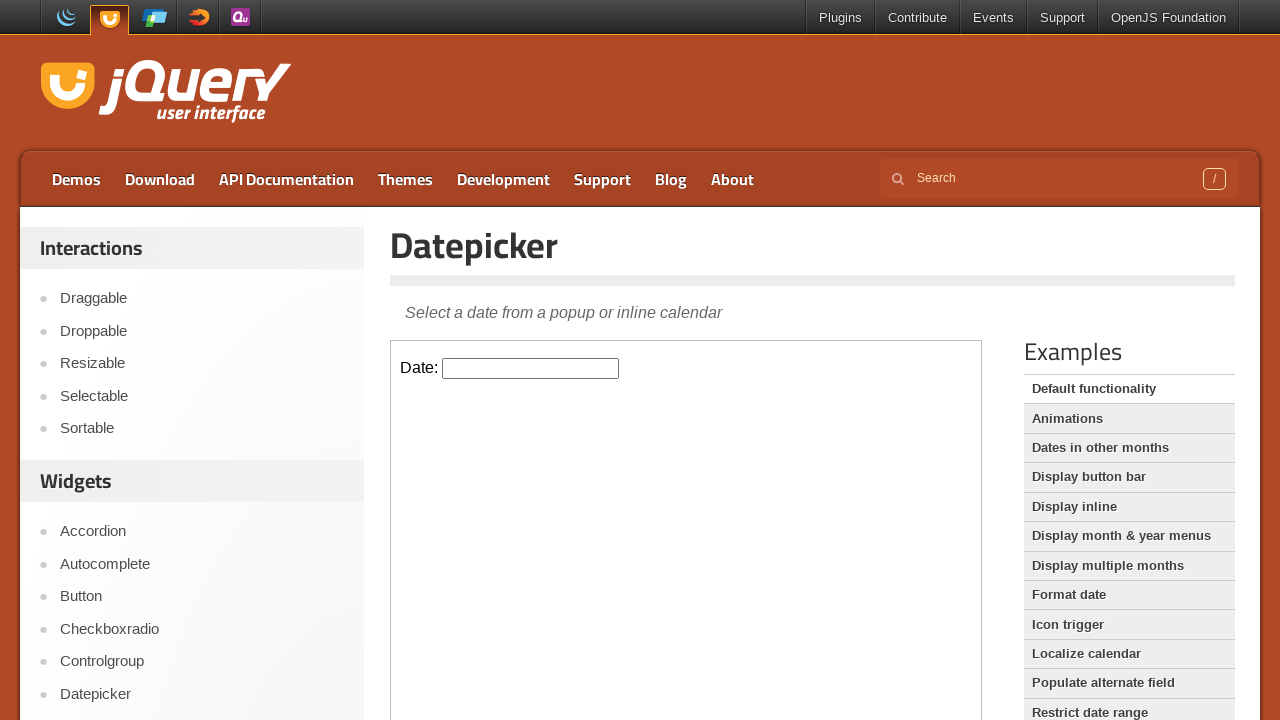

Clicked the datepicker input to open the calendar widget at (531, 368) on .demo-frame >> internal:control=enter-frame >> #datepicker
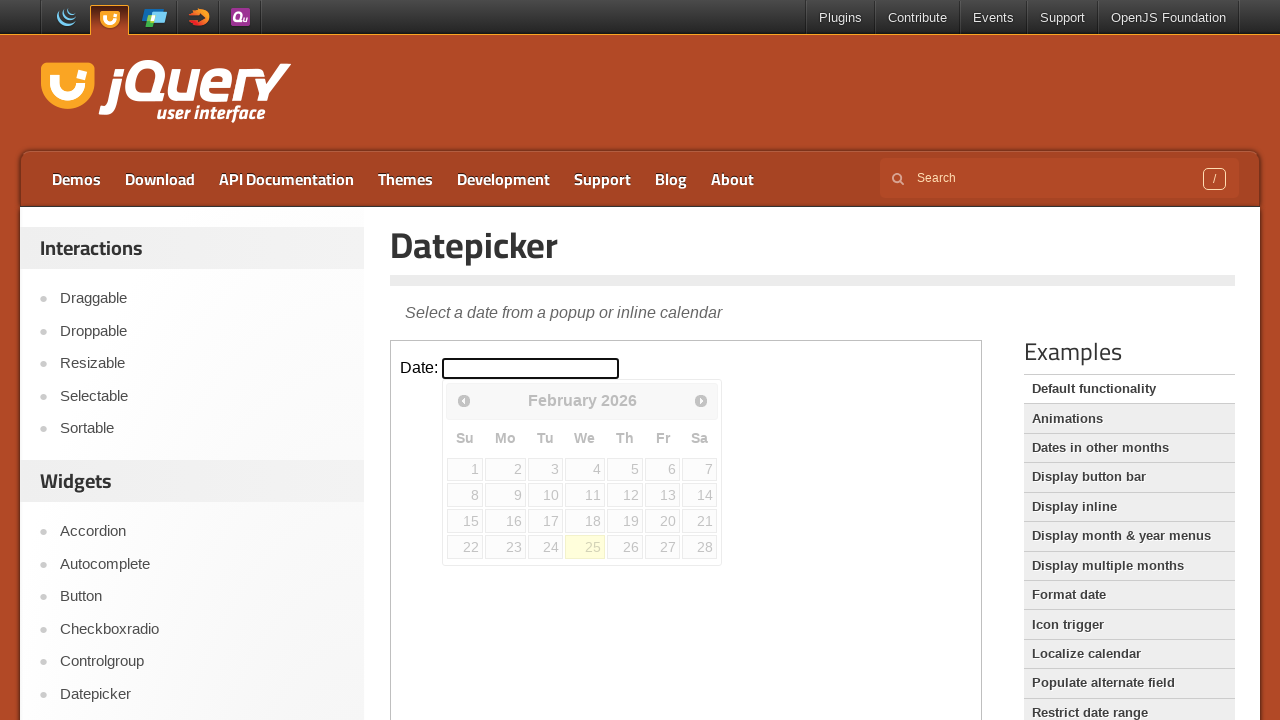

Retrieved current calendar date from title: February 2026
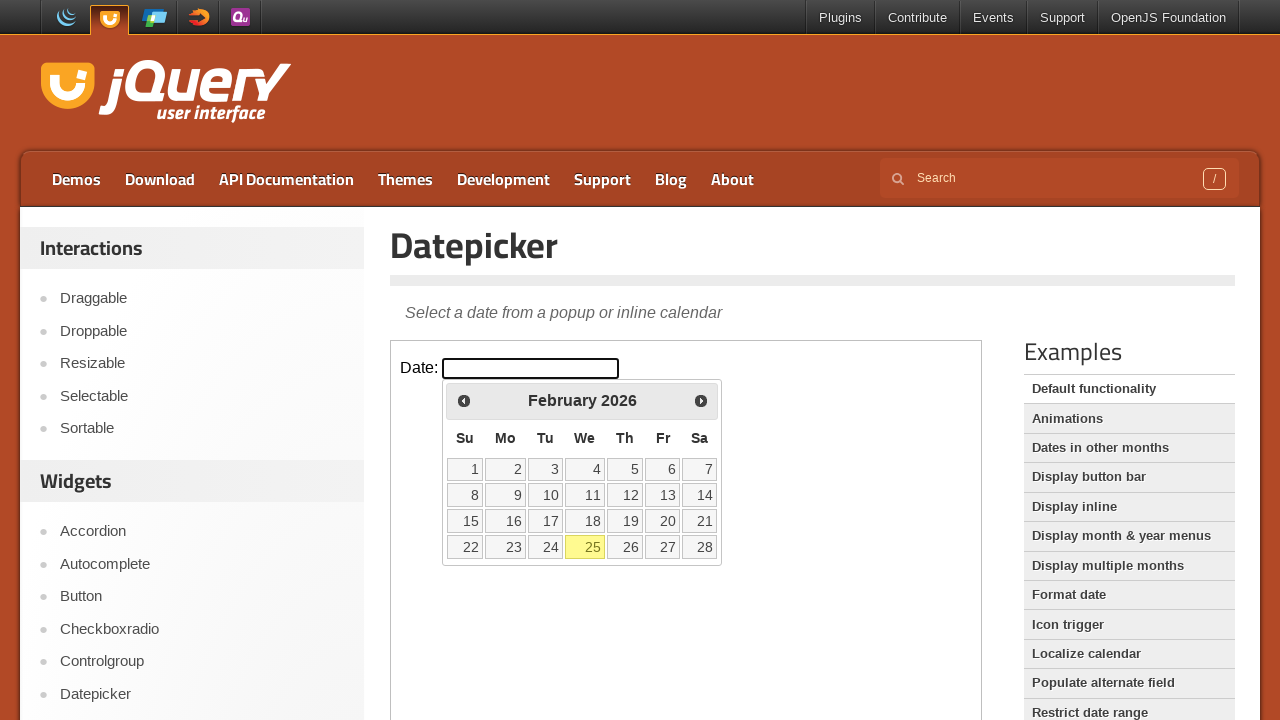

Clicked previous month button (iteration 1 of 9) at (464, 400) on .demo-frame >> internal:control=enter-frame >> xpath=//span[normalize-space()='P
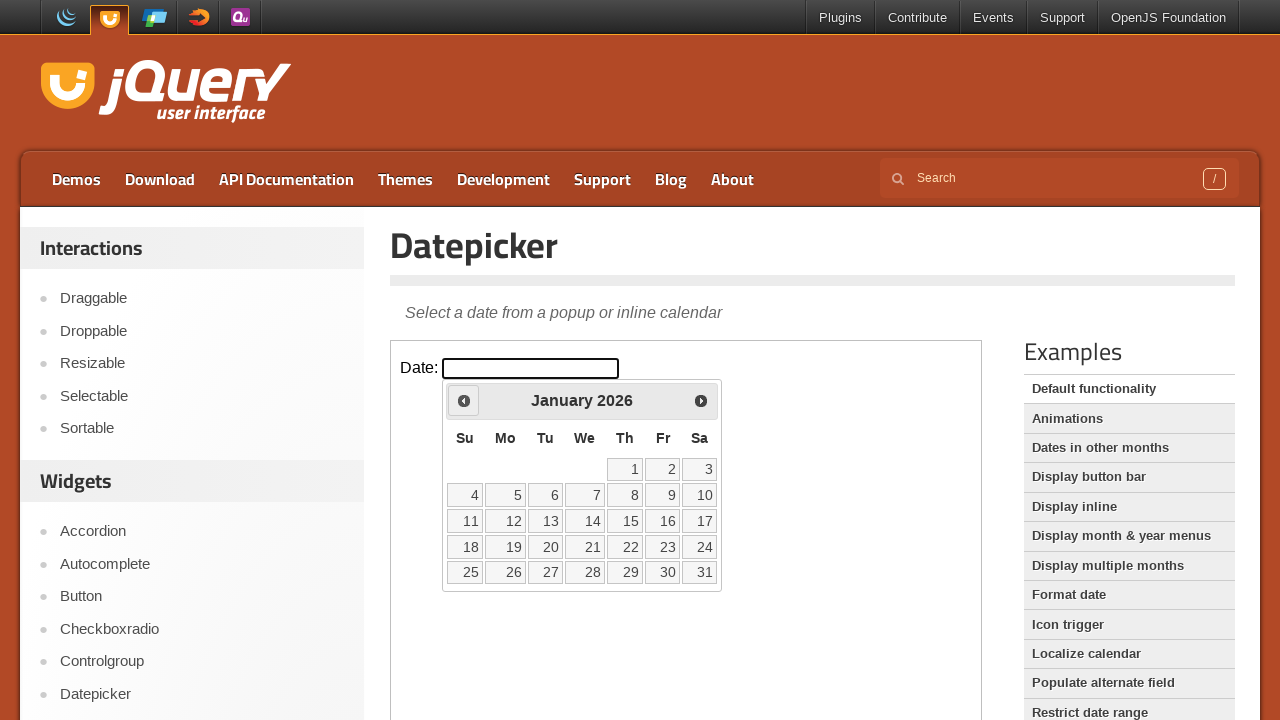

Clicked previous month button (iteration 2 of 9) at (464, 400) on .demo-frame >> internal:control=enter-frame >> xpath=//span[normalize-space()='P
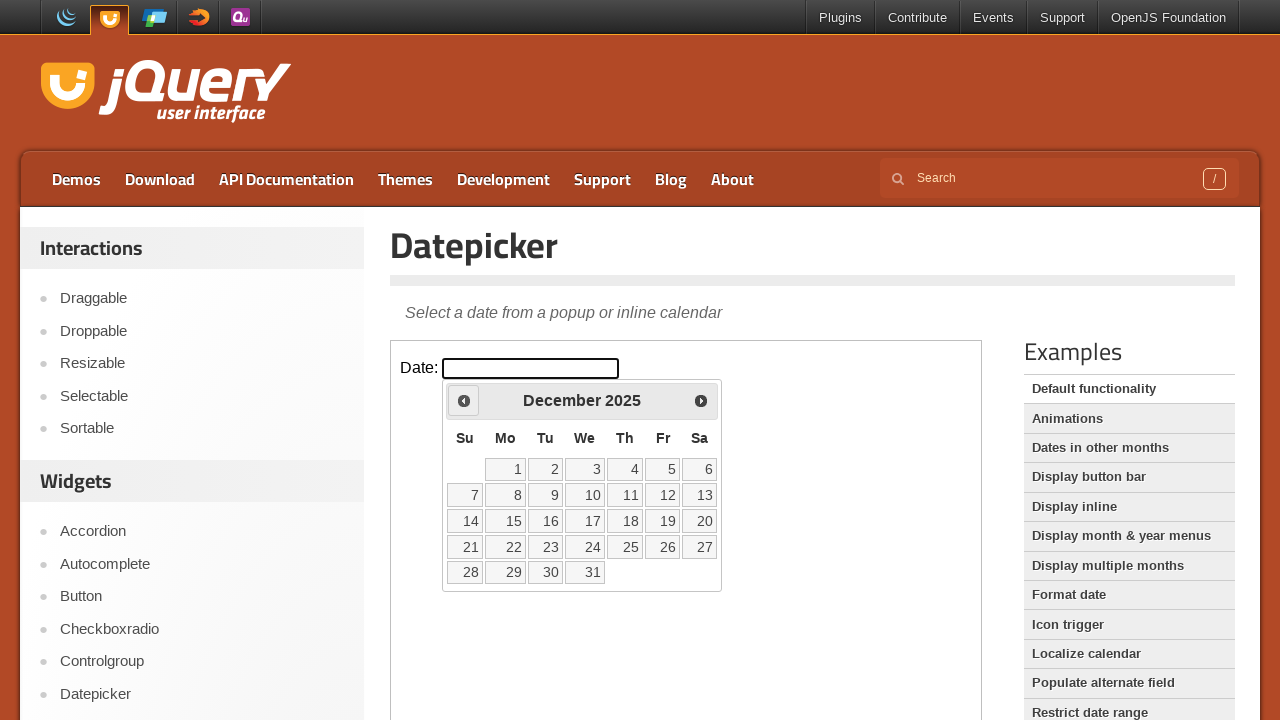

Clicked previous month button (iteration 3 of 9) at (464, 400) on .demo-frame >> internal:control=enter-frame >> xpath=//span[normalize-space()='P
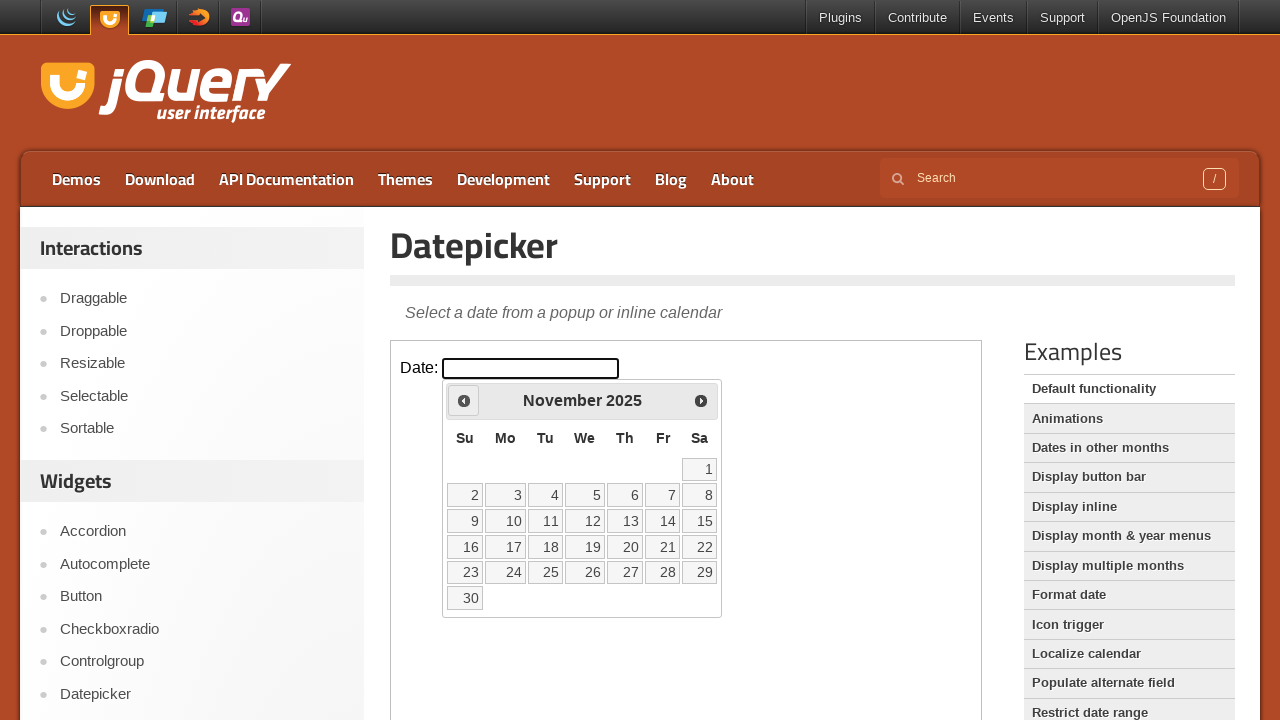

Clicked previous month button (iteration 4 of 9) at (464, 400) on .demo-frame >> internal:control=enter-frame >> xpath=//span[normalize-space()='P
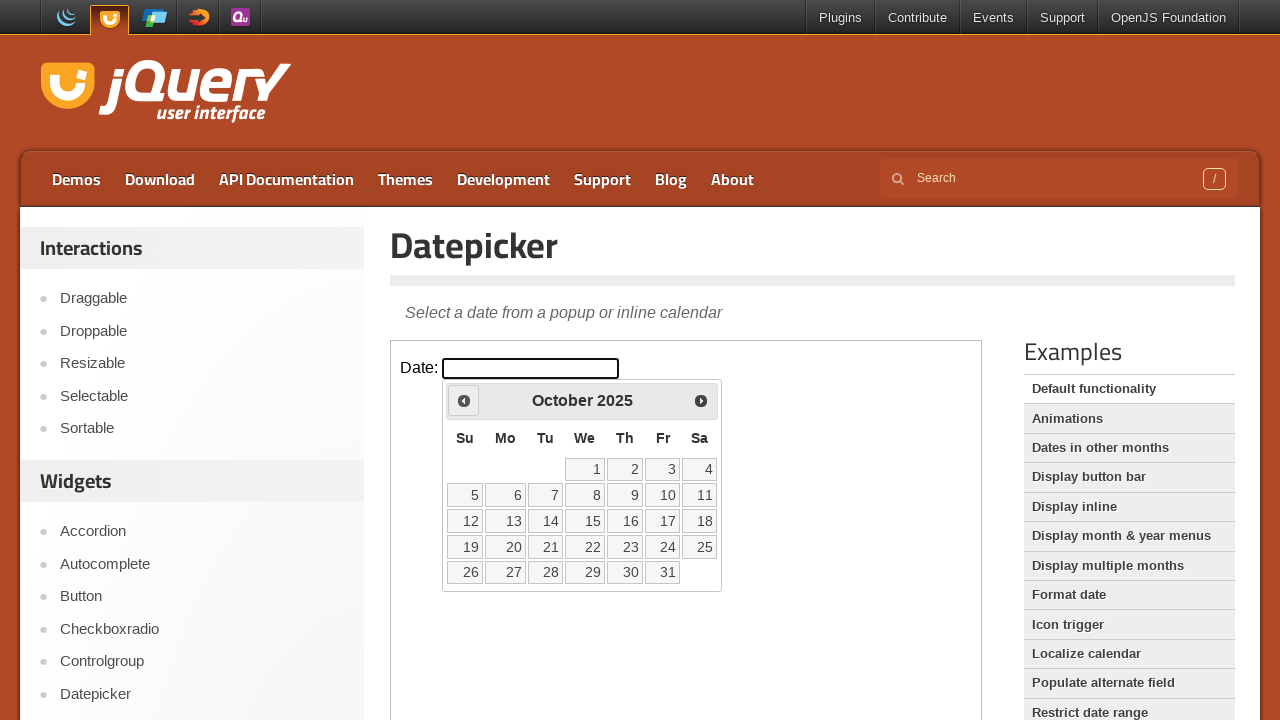

Clicked previous month button (iteration 5 of 9) at (464, 400) on .demo-frame >> internal:control=enter-frame >> xpath=//span[normalize-space()='P
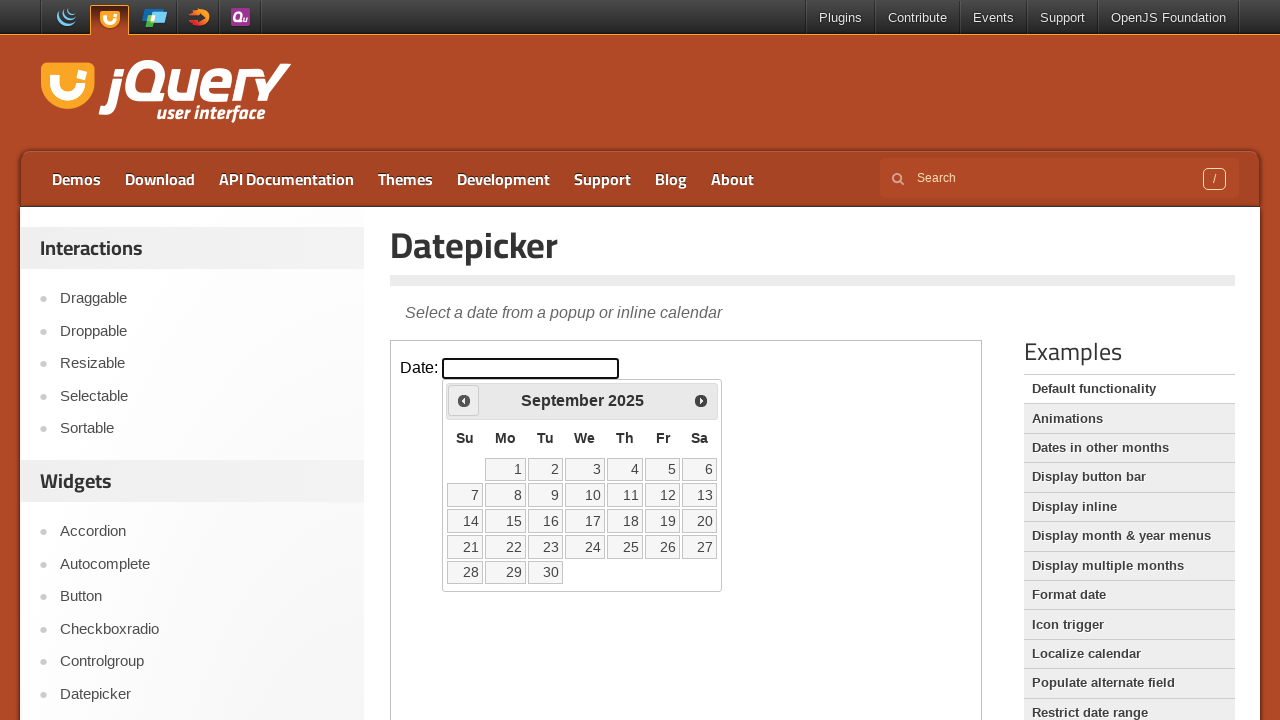

Clicked previous month button (iteration 6 of 9) at (464, 400) on .demo-frame >> internal:control=enter-frame >> xpath=//span[normalize-space()='P
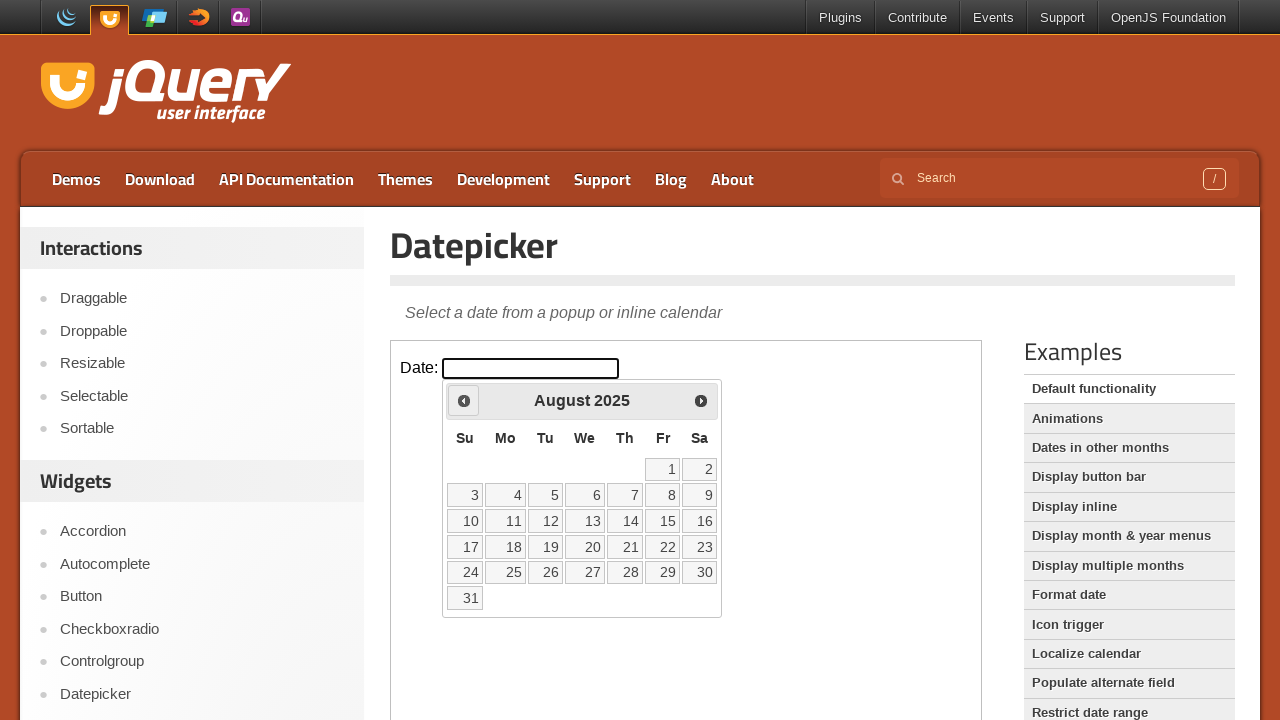

Clicked previous month button (iteration 7 of 9) at (464, 400) on .demo-frame >> internal:control=enter-frame >> xpath=//span[normalize-space()='P
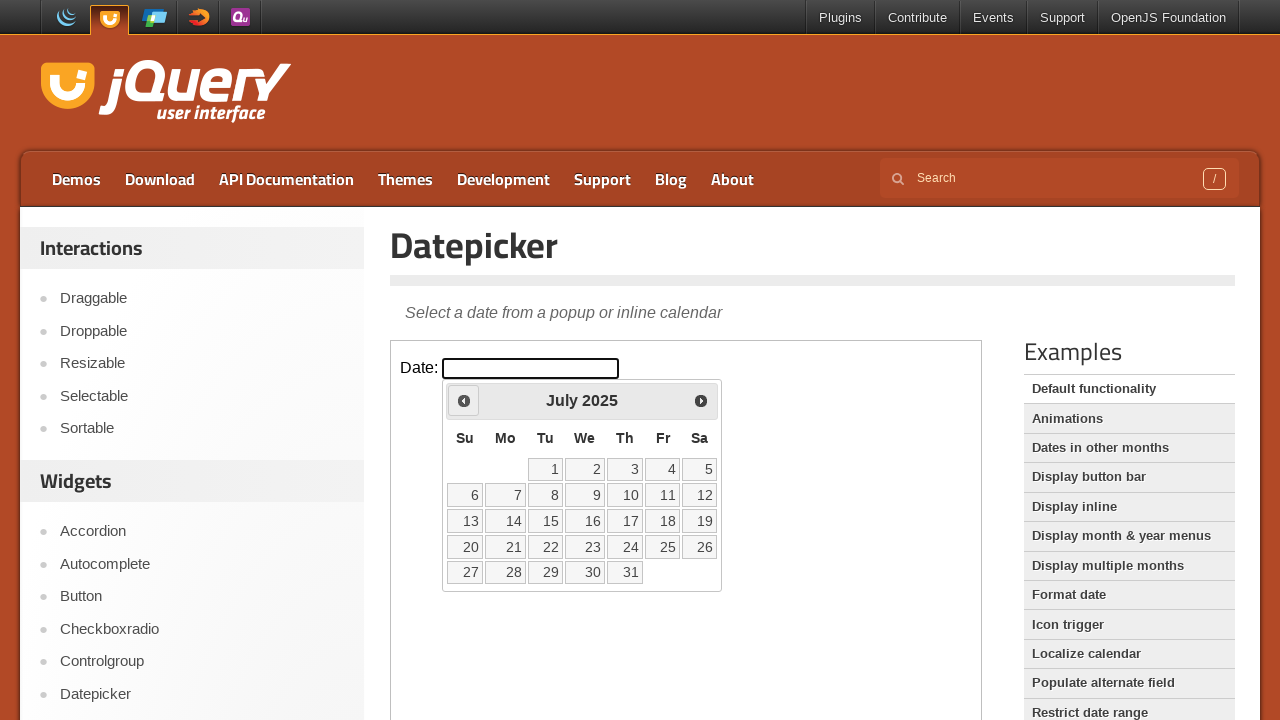

Clicked previous month button (iteration 8 of 9) at (464, 400) on .demo-frame >> internal:control=enter-frame >> xpath=//span[normalize-space()='P
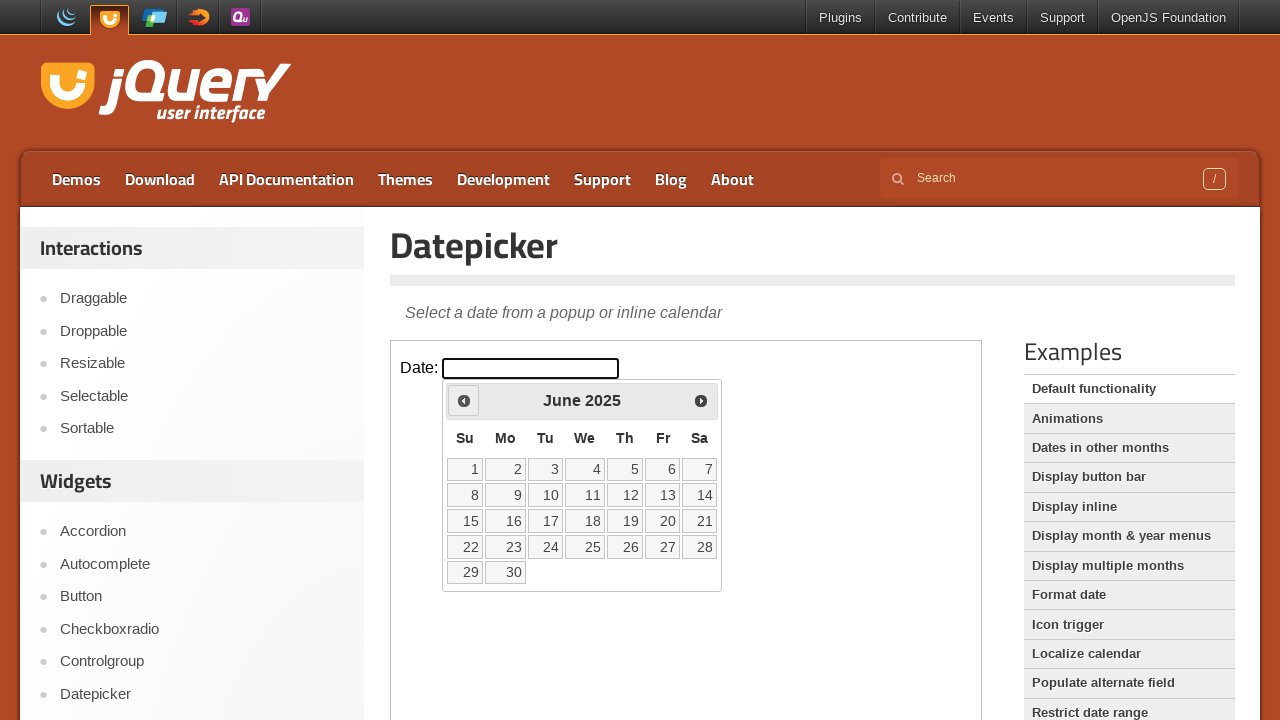

Clicked previous month button (iteration 9 of 9) at (464, 400) on .demo-frame >> internal:control=enter-frame >> xpath=//span[normalize-space()='P
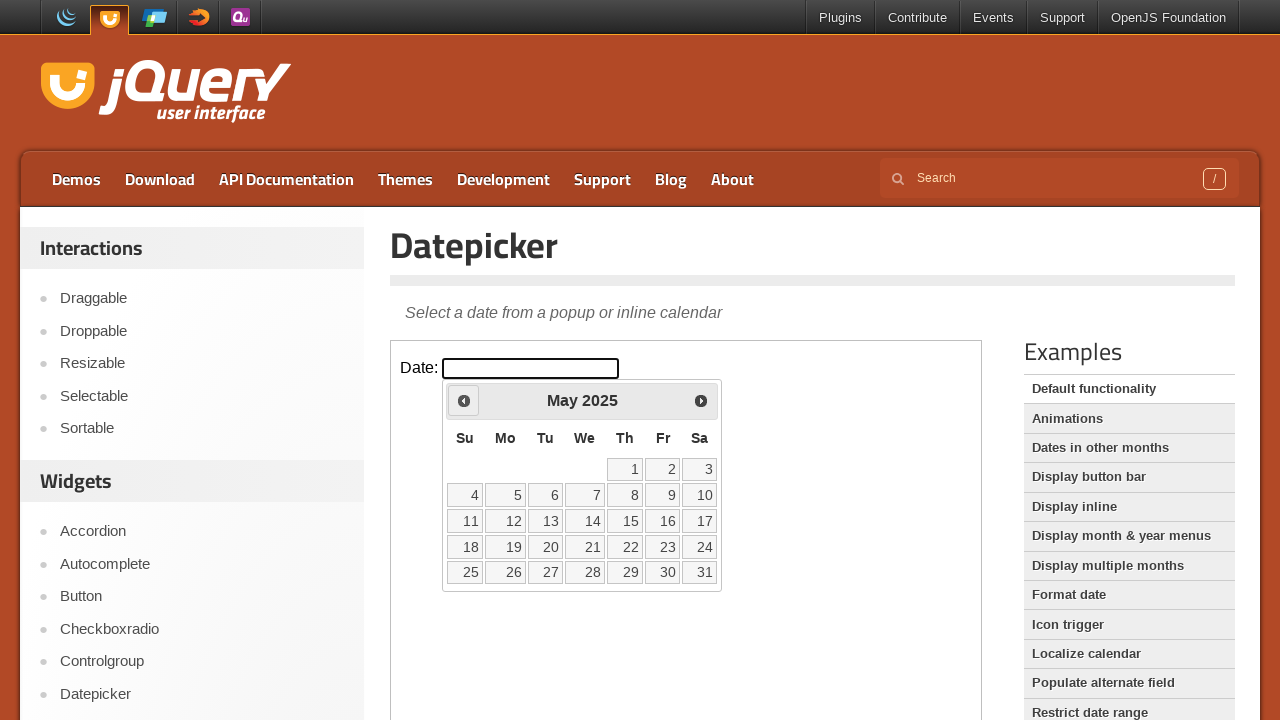

Selected day 29 from the calendar at (625, 572) on .demo-frame >> internal:control=enter-frame >> xpath=//a[text()='29']
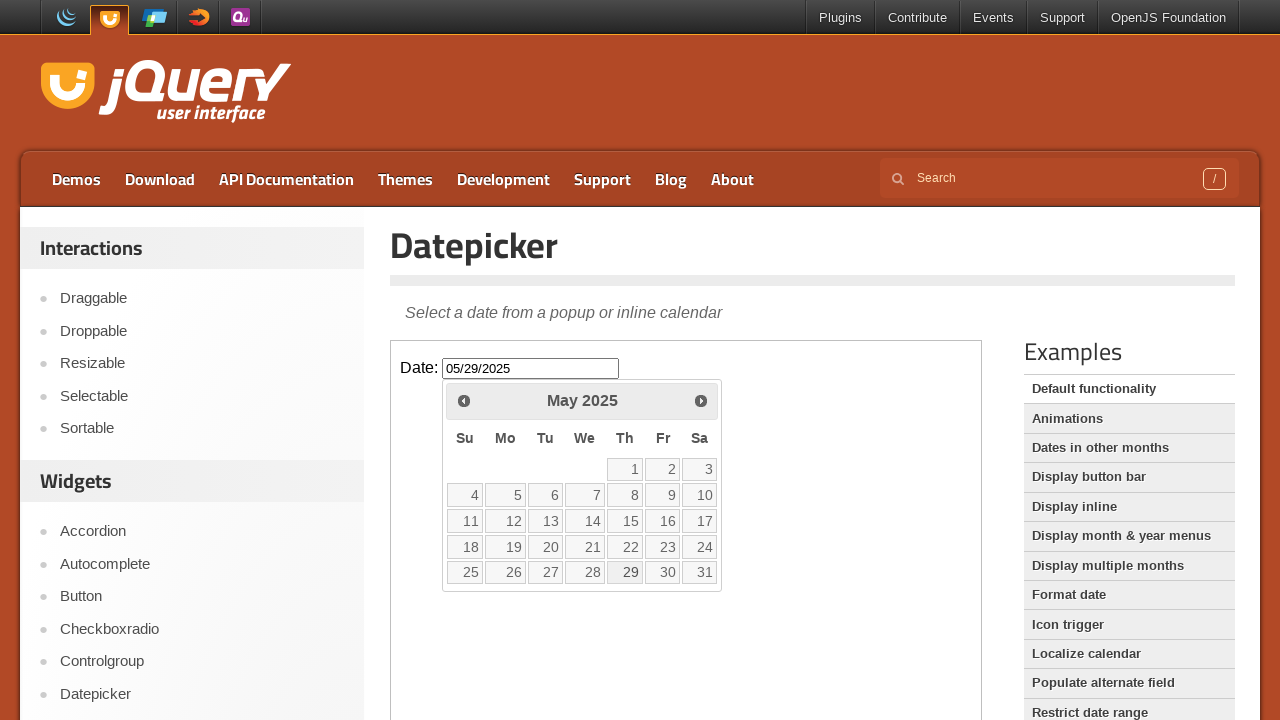

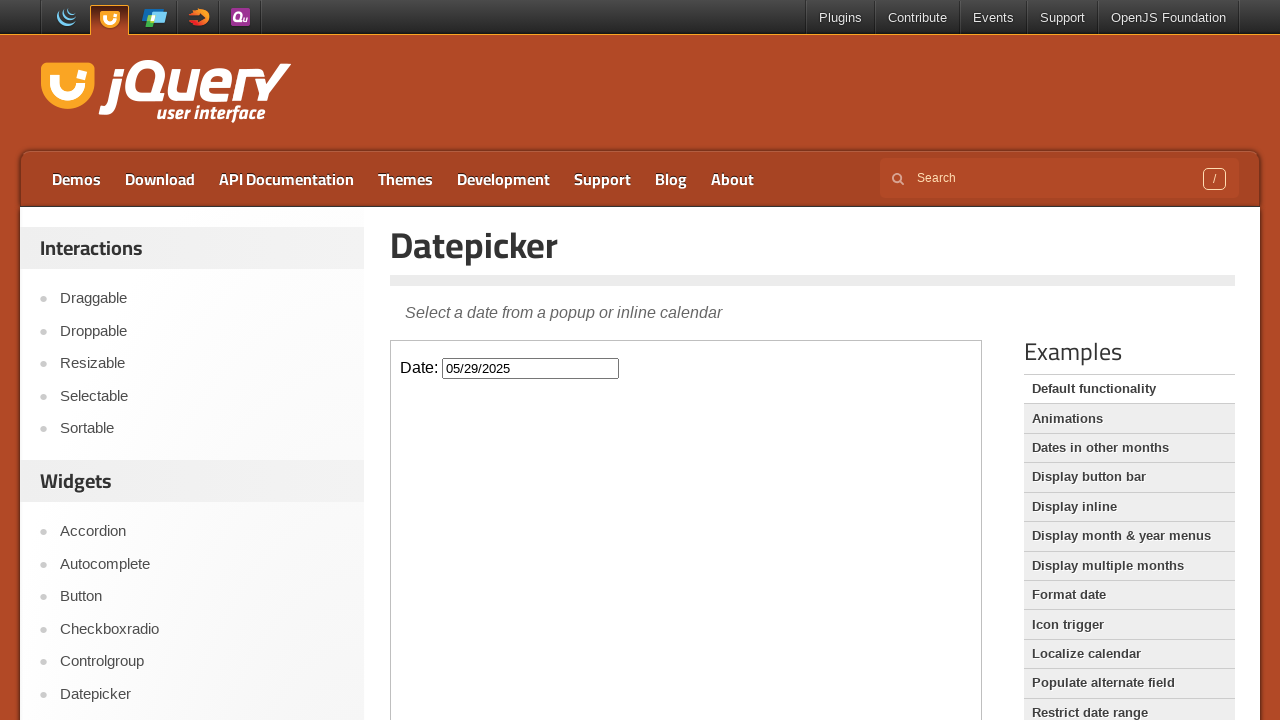